Tests signup form validation with an invalid email address format

Starting URL: https://selenium-blog.herokuapp.com/

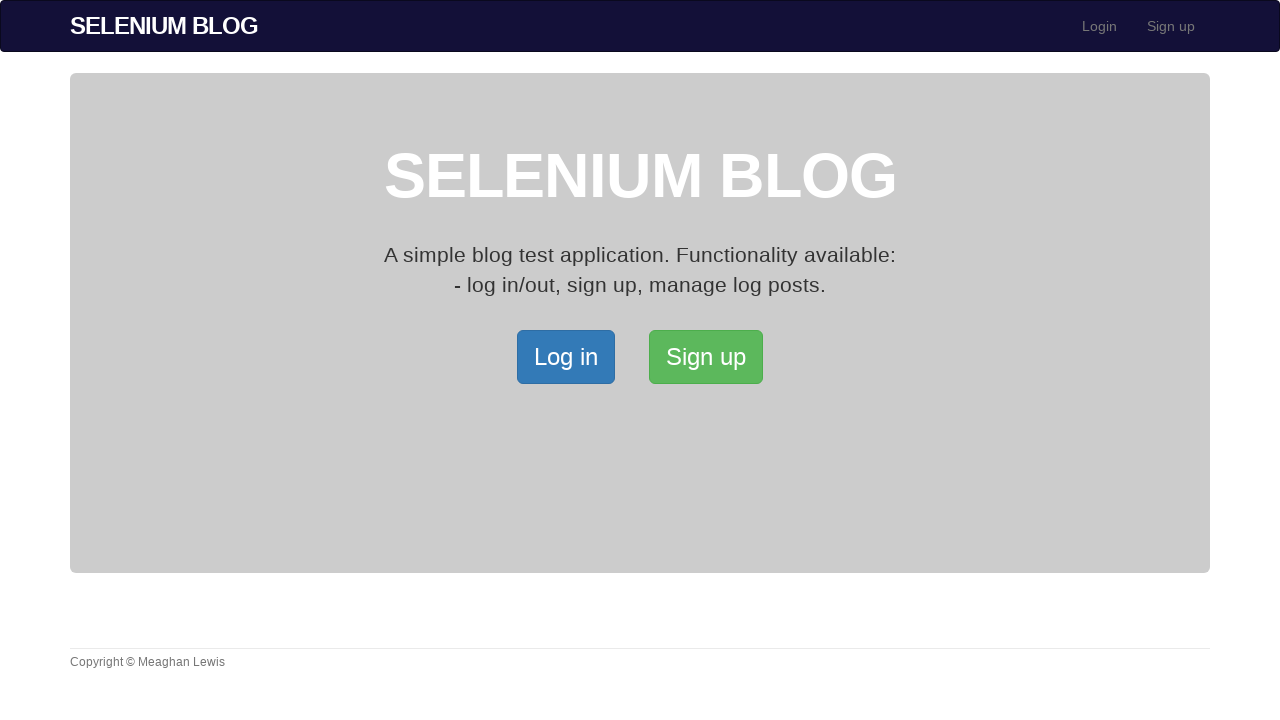

Clicked signup button in navbar to open signup page at (1171, 26) on xpath=//*[@id='bs-example-navbar-collapse-1']/ul/li[2]/a
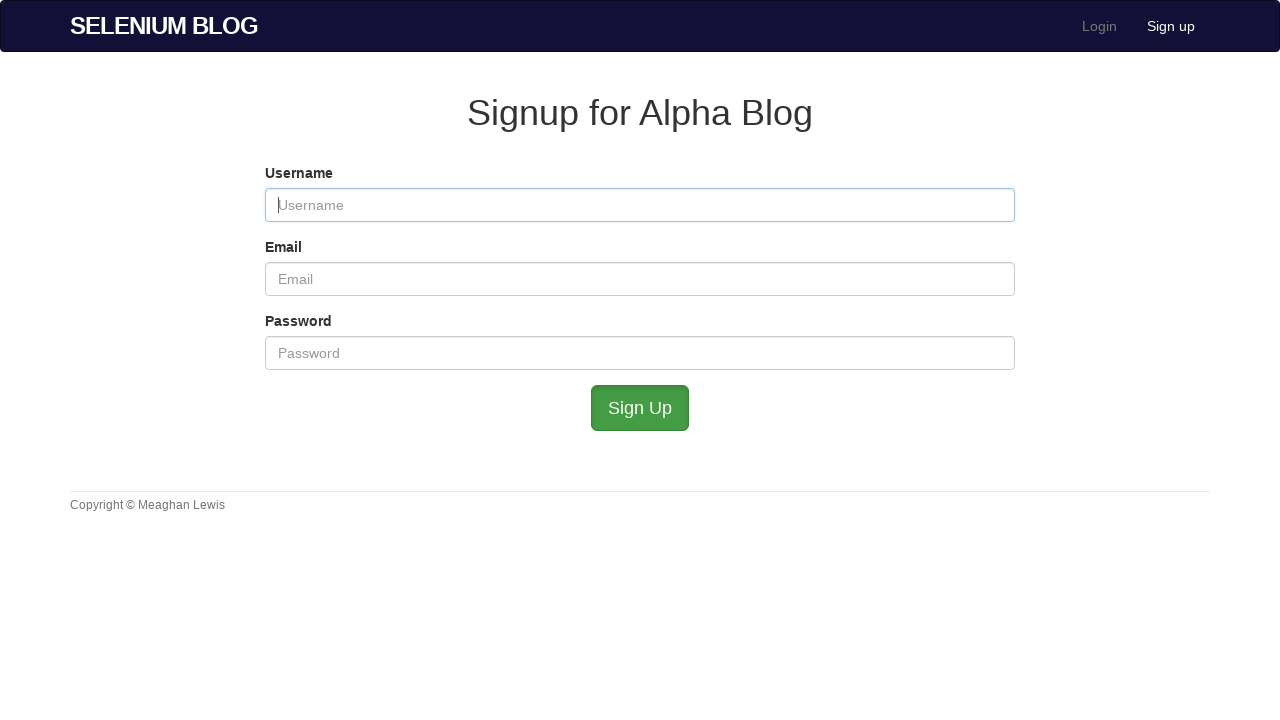

Filled username field with 'testuser789' on #user_username
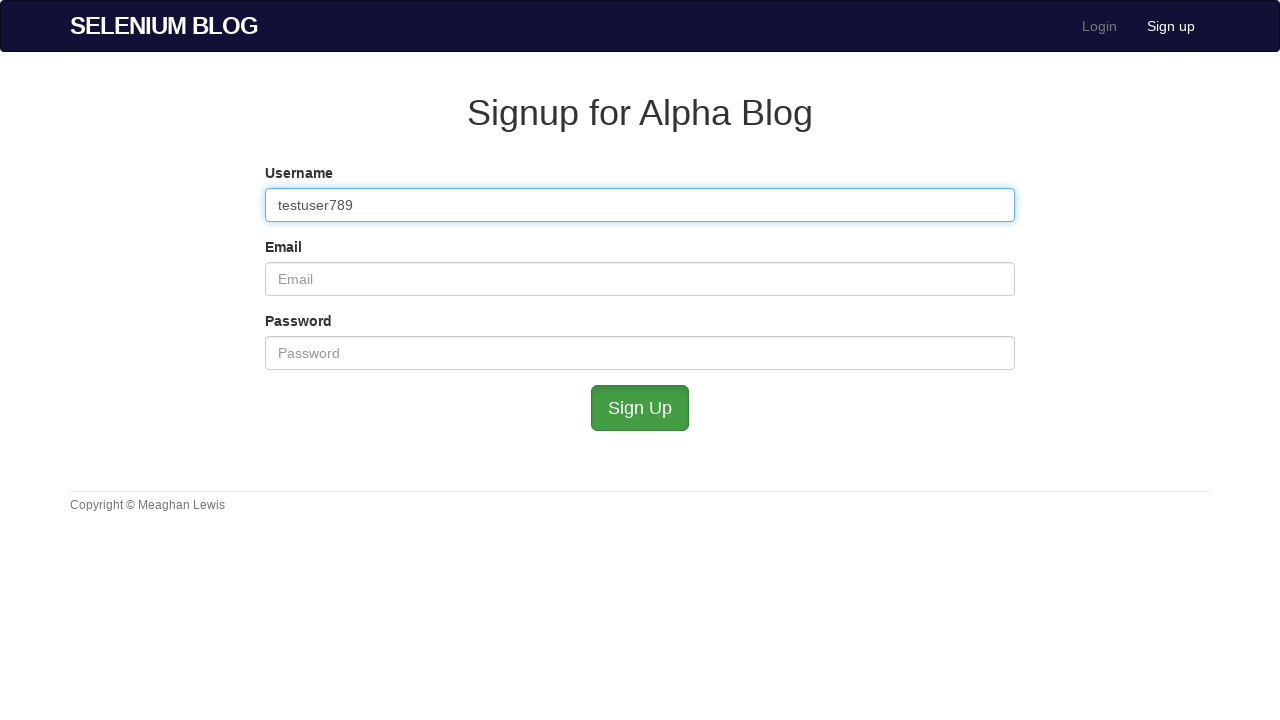

Filled email field with invalid email 'invalidemail' (no @ symbol) on #user_email
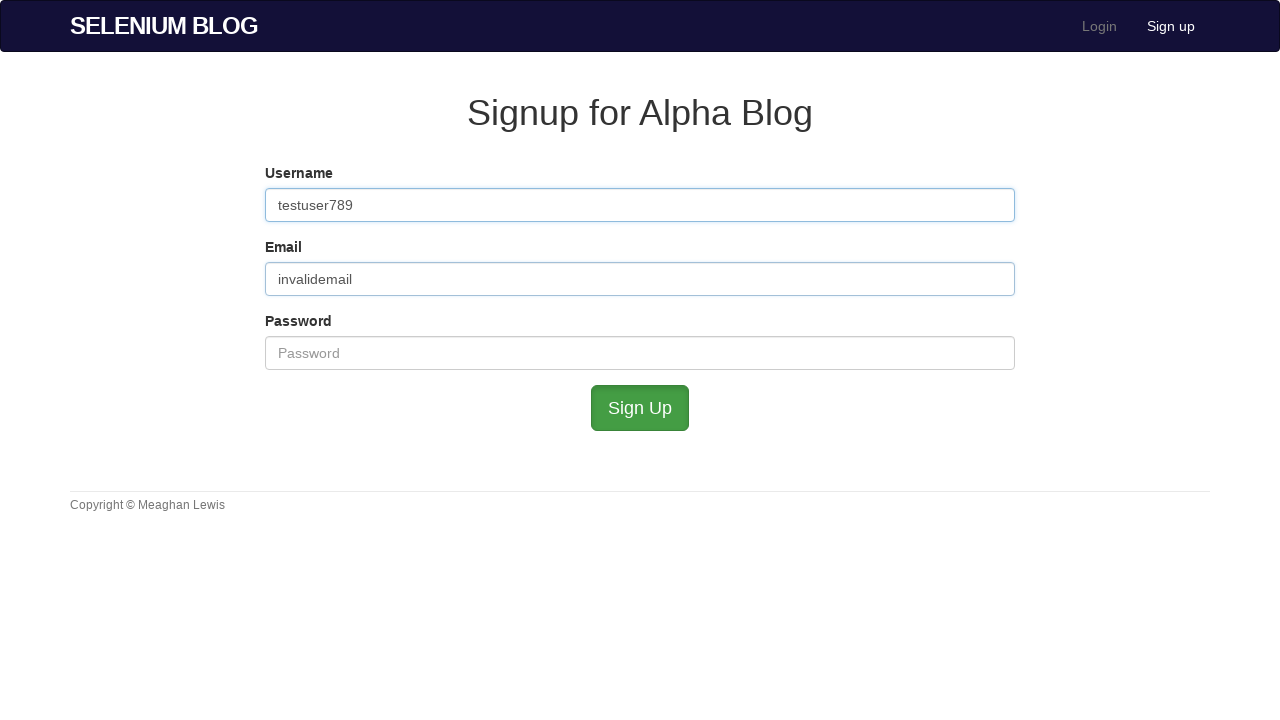

Filled password field with 'admin' on #user_password
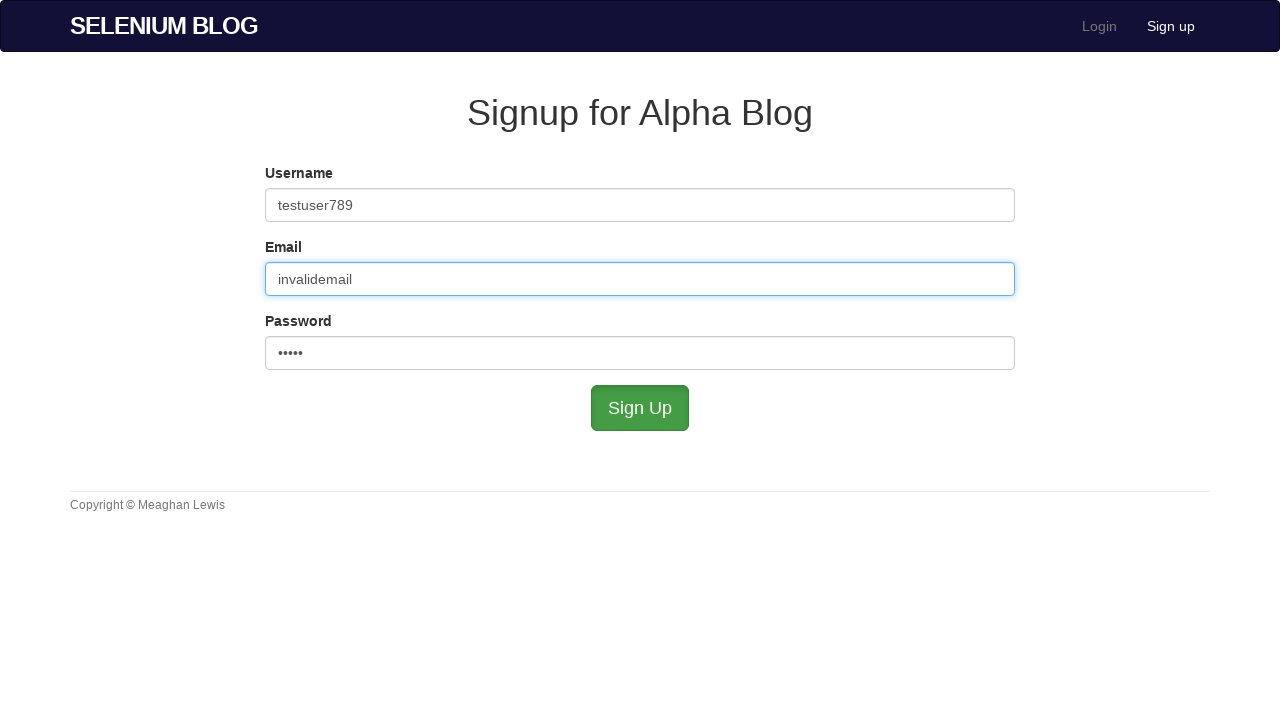

Clicked signup button to submit form with invalid email at (640, 408) on #submit
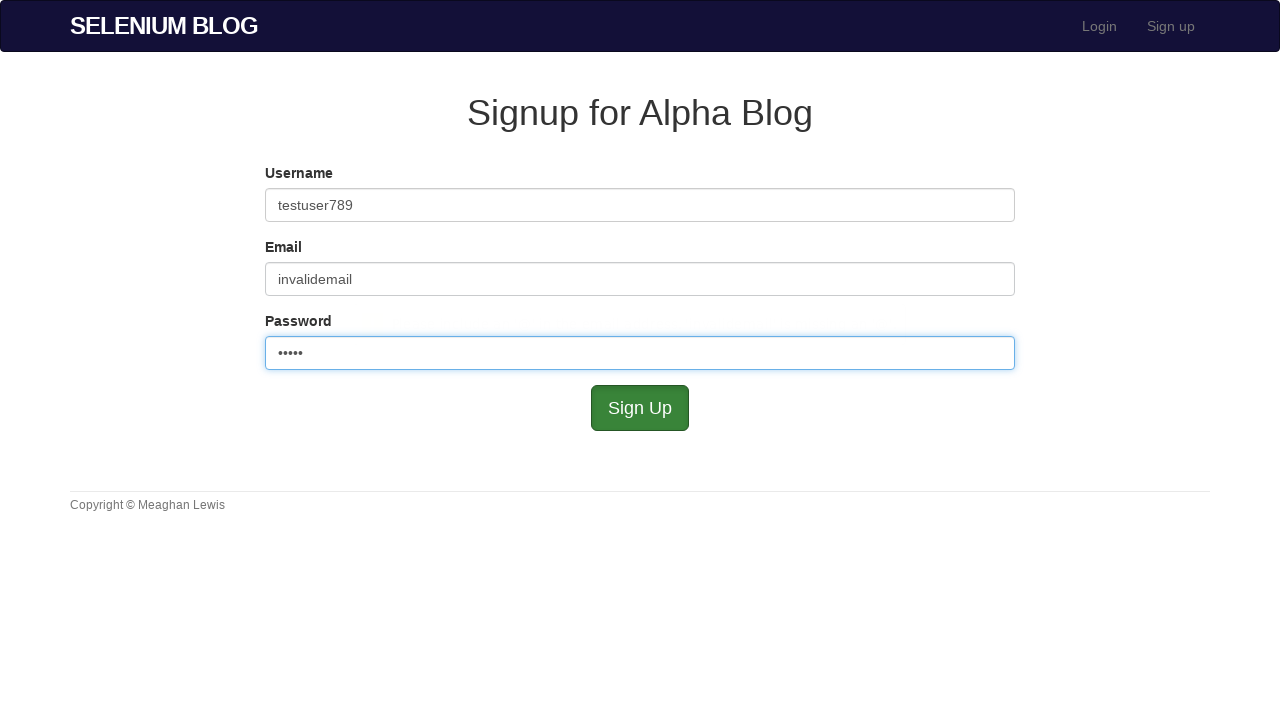

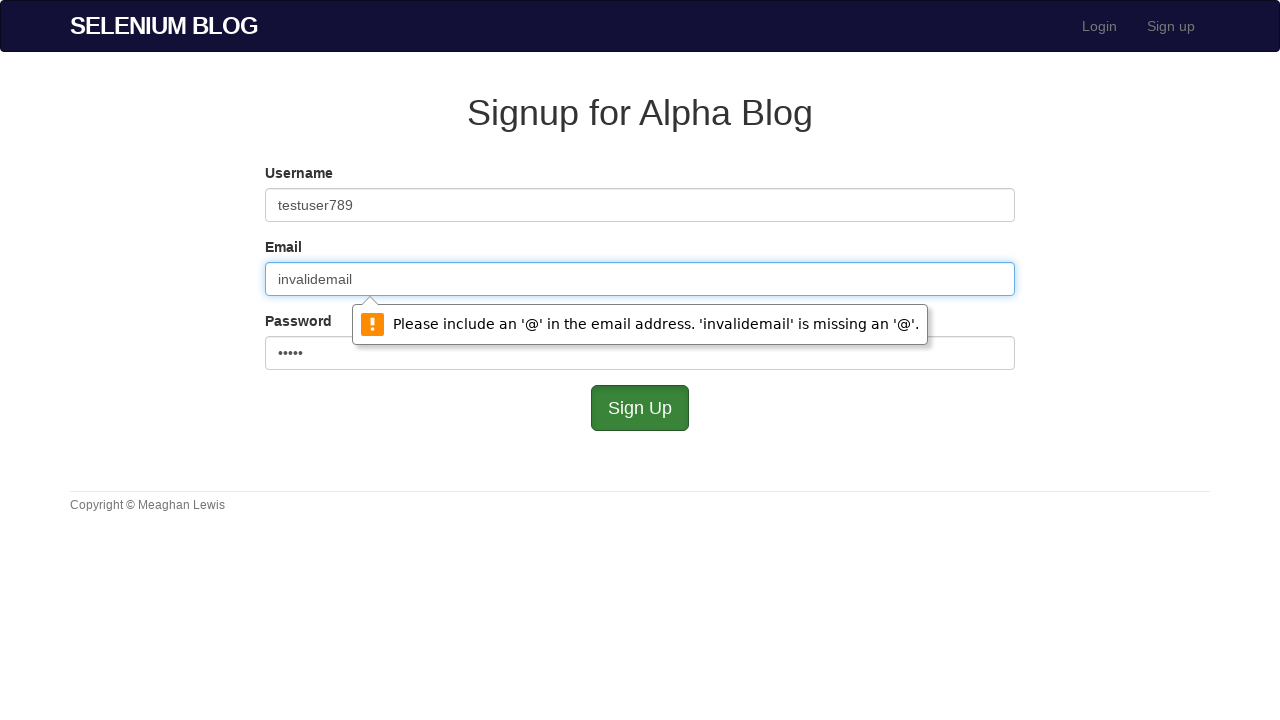